Navigates to Find a park page and tests the Load more results button to load additional park cards.

Starting URL: https://bcparks.ca/

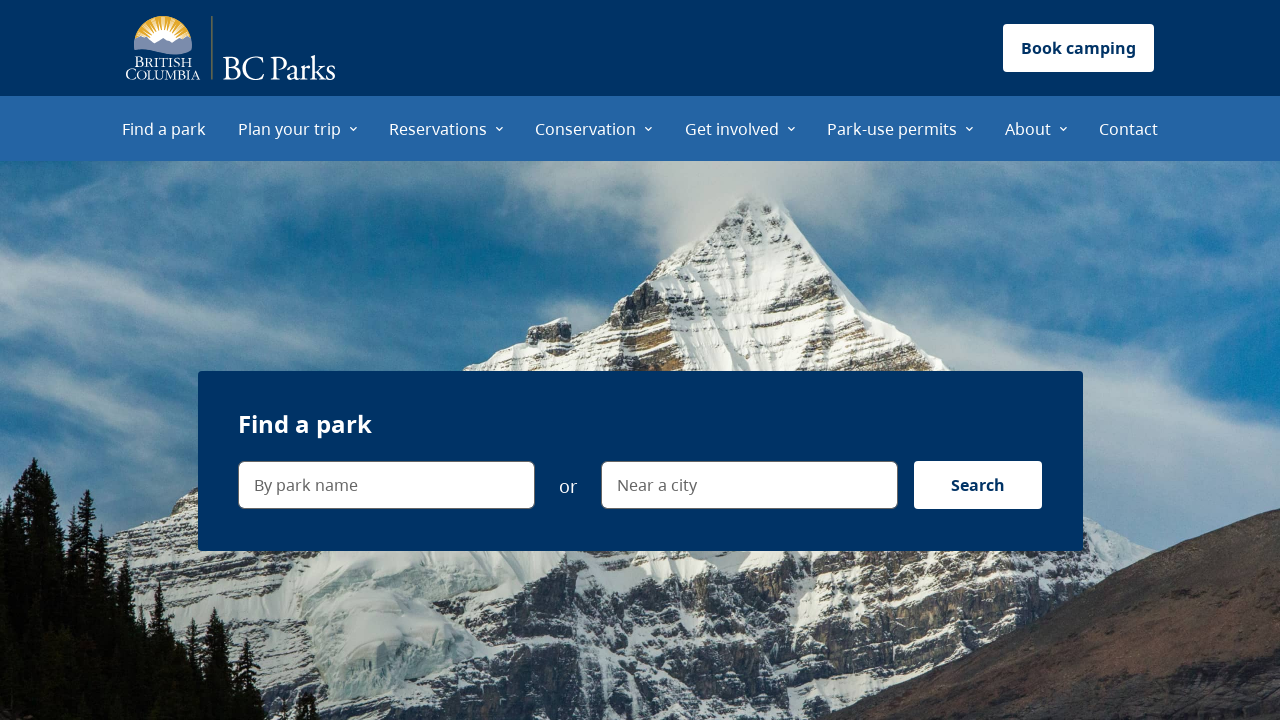

Clicked on 'Find a park' menu item at (164, 128) on internal:role=menuitem[name="Find a park"i]
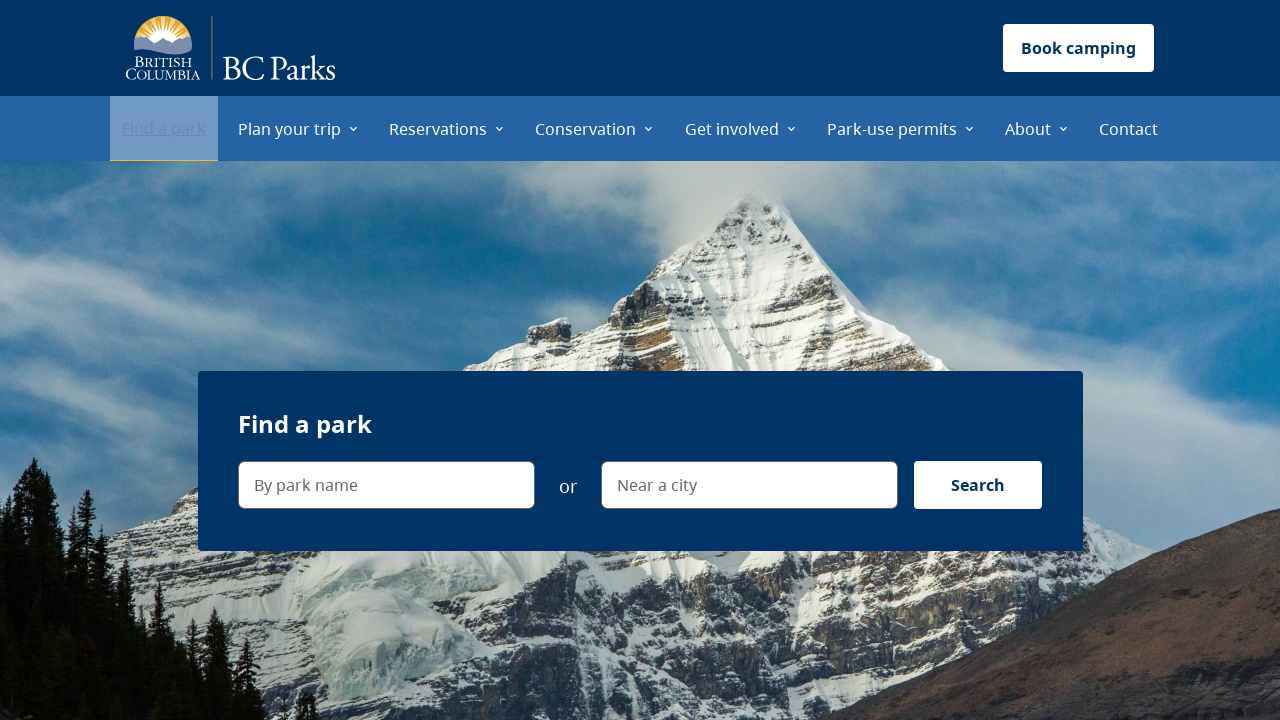

Waited for Find a park page to fully load (networkidle)
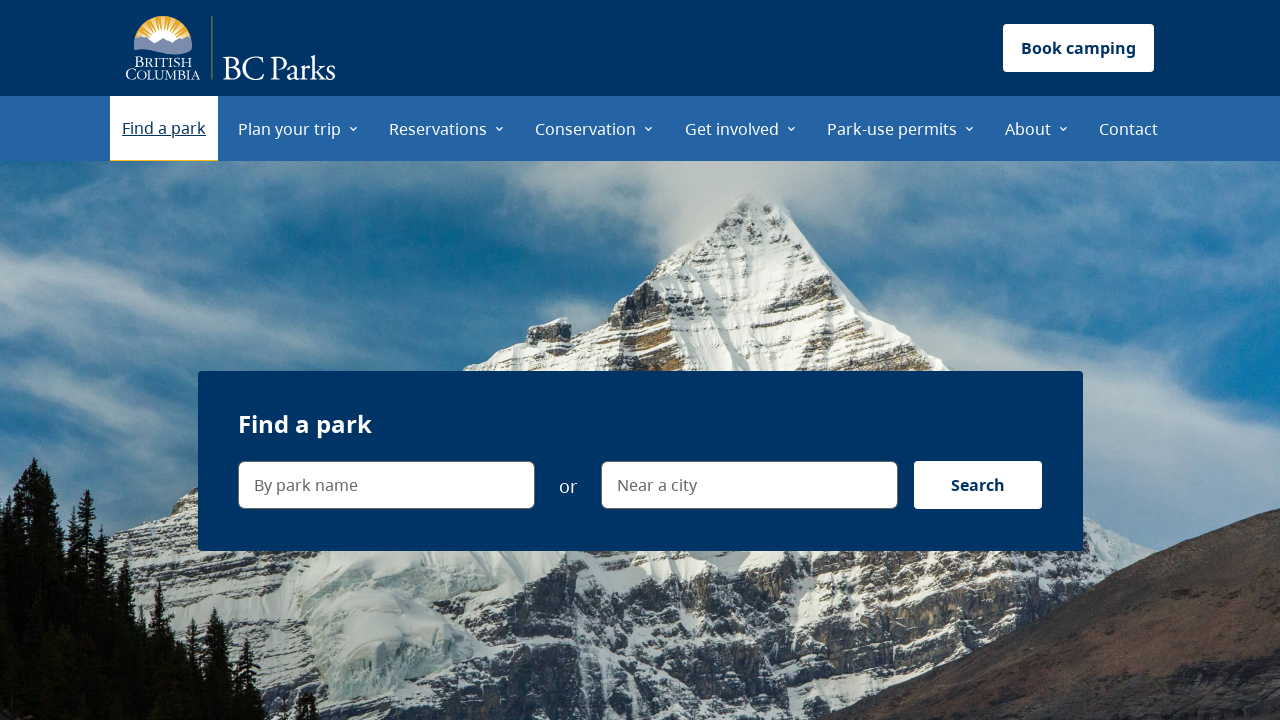

Verified URL is https://bcparks.ca/find-a-park/
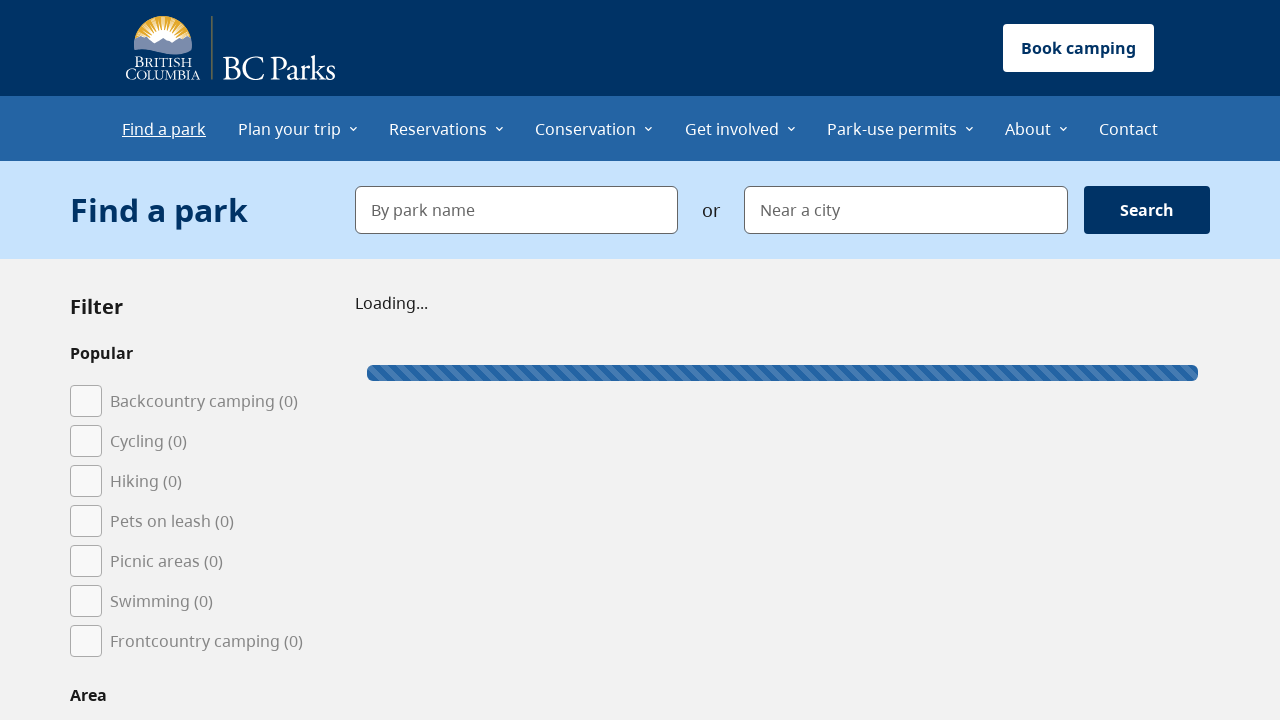

Verified 'Load more results' button is visible
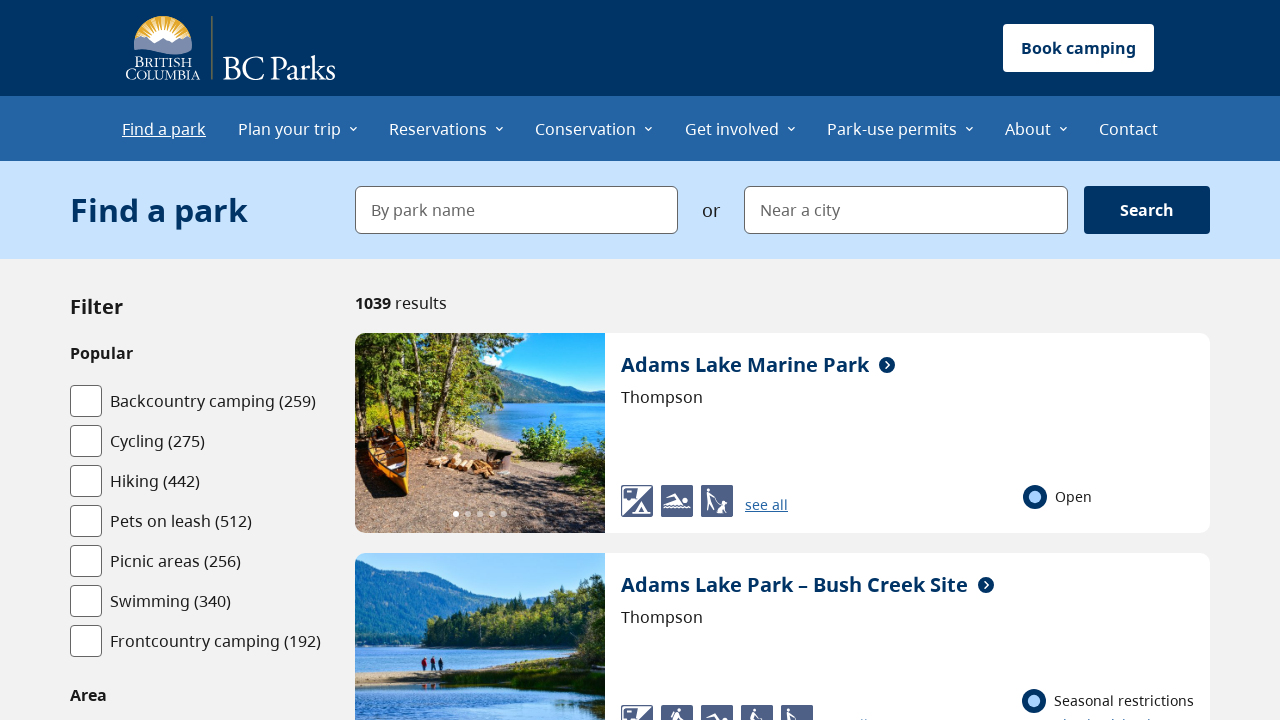

Clicked 'Load more results' button (first time) at (782, 361) on internal:role=button[name="Load more results"i]
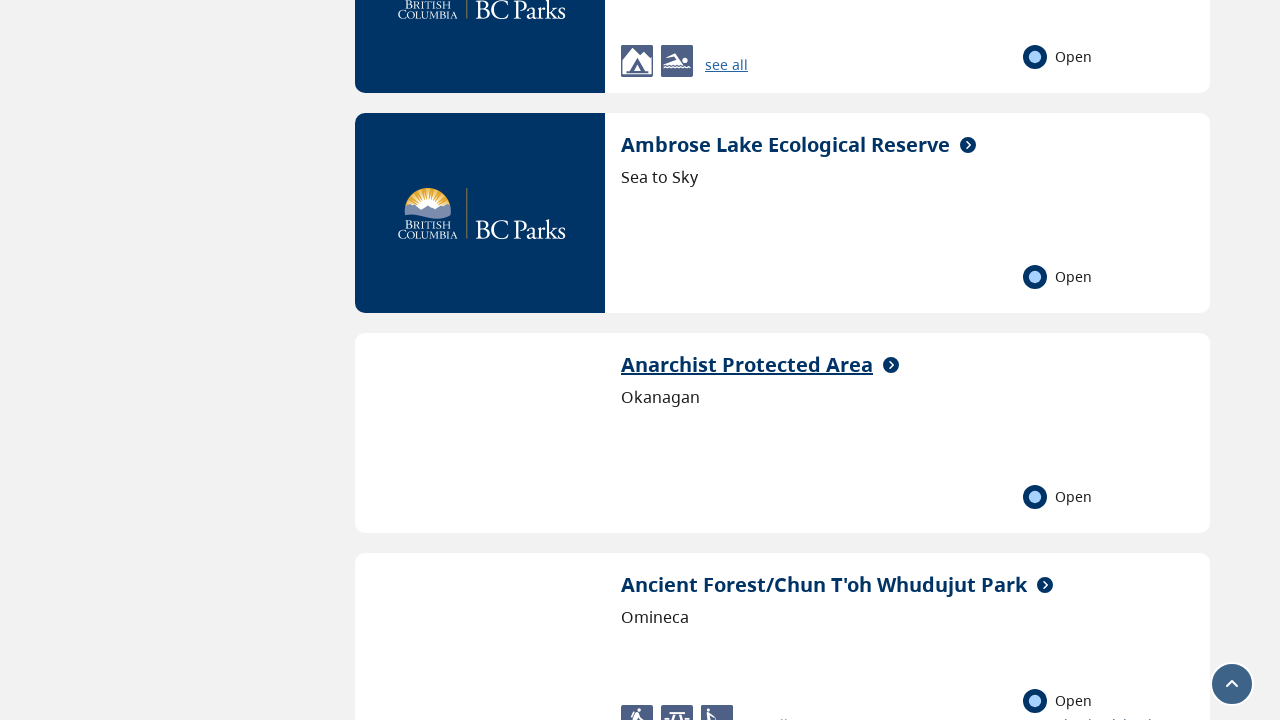

Waited for additional park cards to load (networkidle)
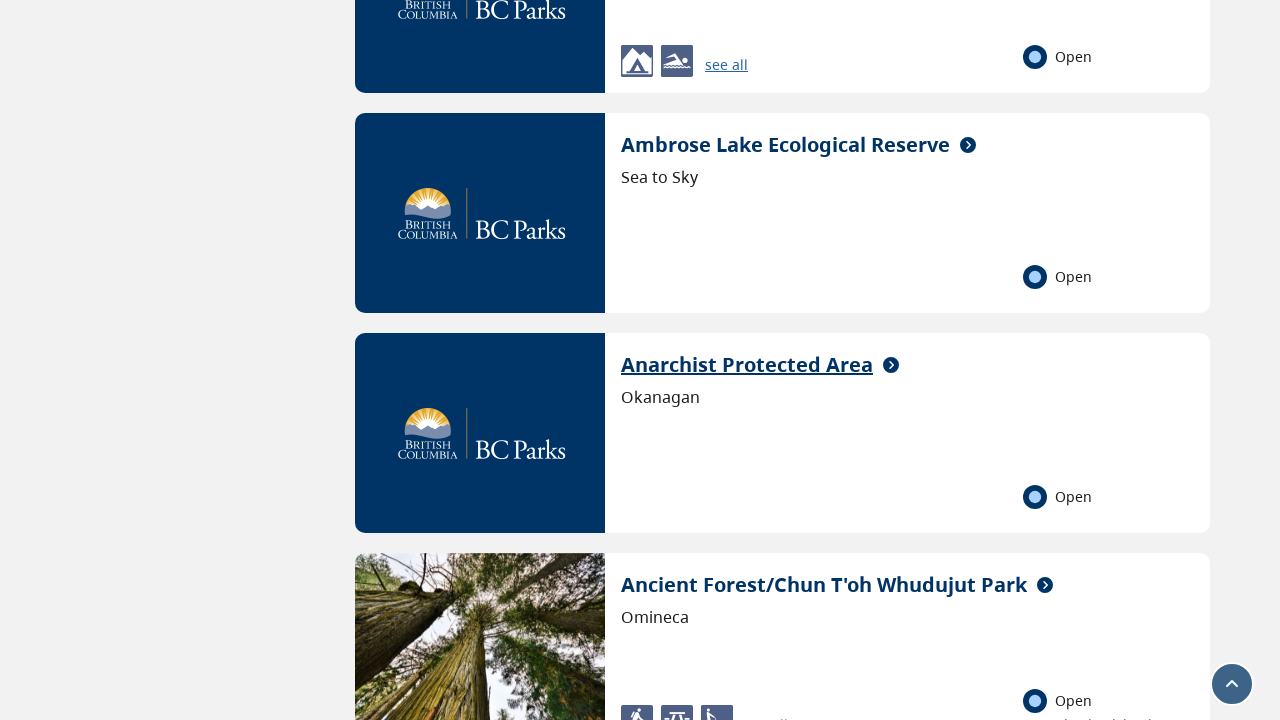

Clicked 'Load more results' button (second time) at (782, 361) on internal:role=button[name="Load more results"i]
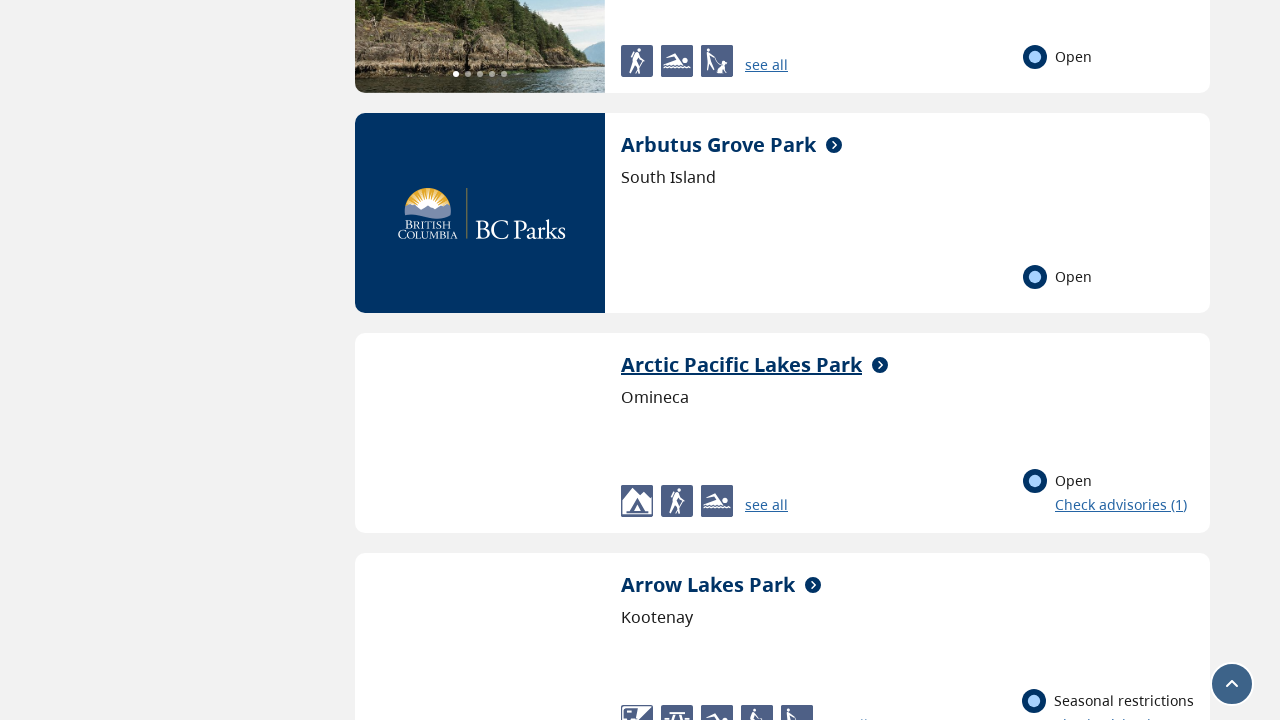

Waited for additional park cards to load (networkidle)
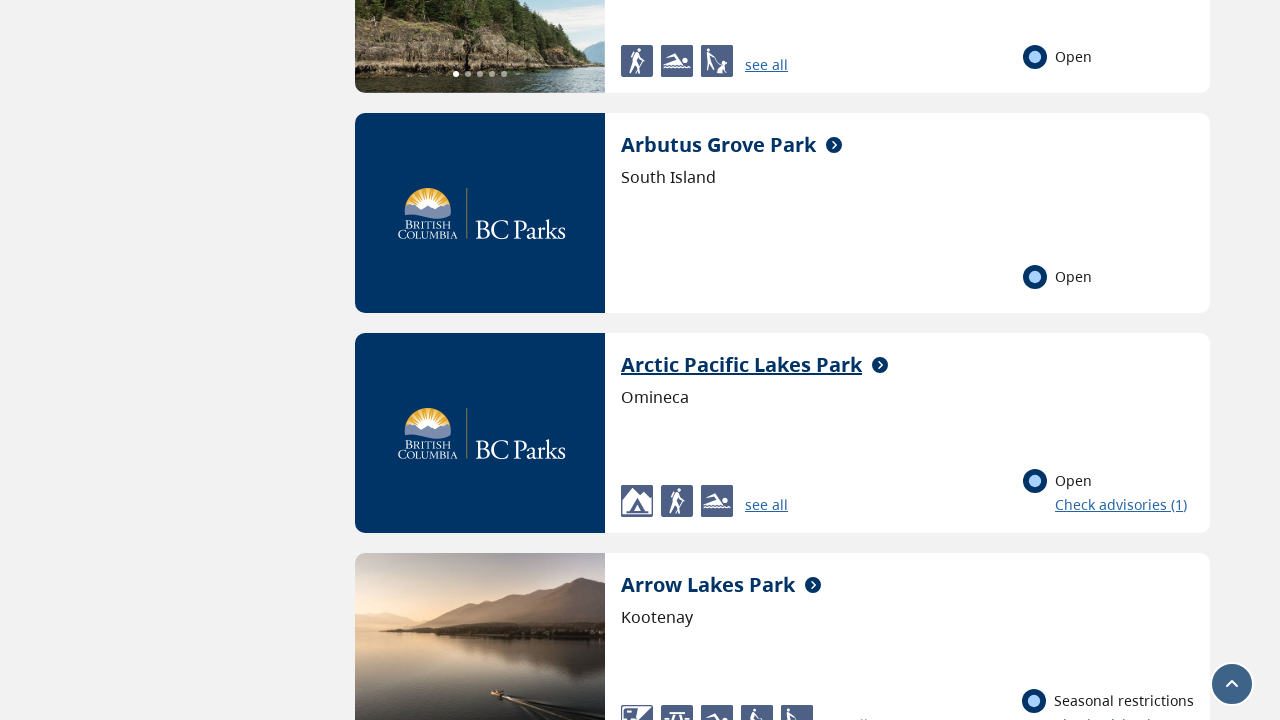

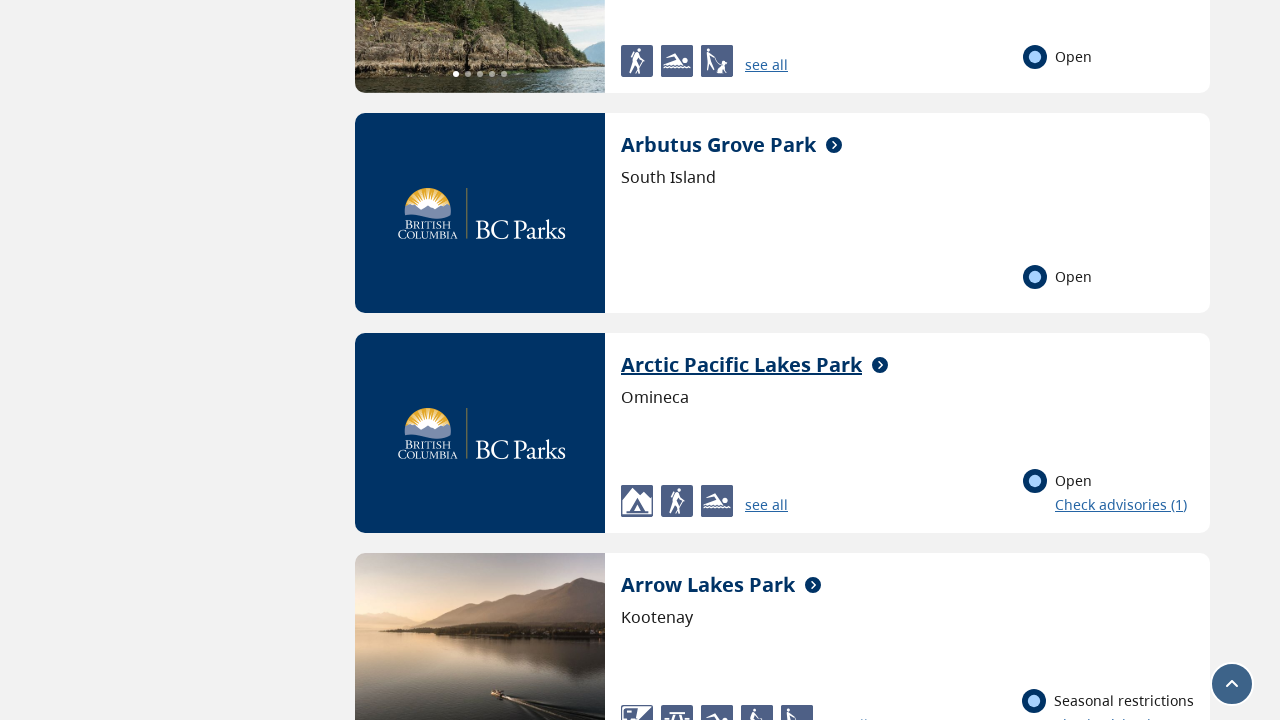